Navigates to the reqres.in homepage and verifies the page loads by checking for the logo element

Starting URL: https://reqres.in

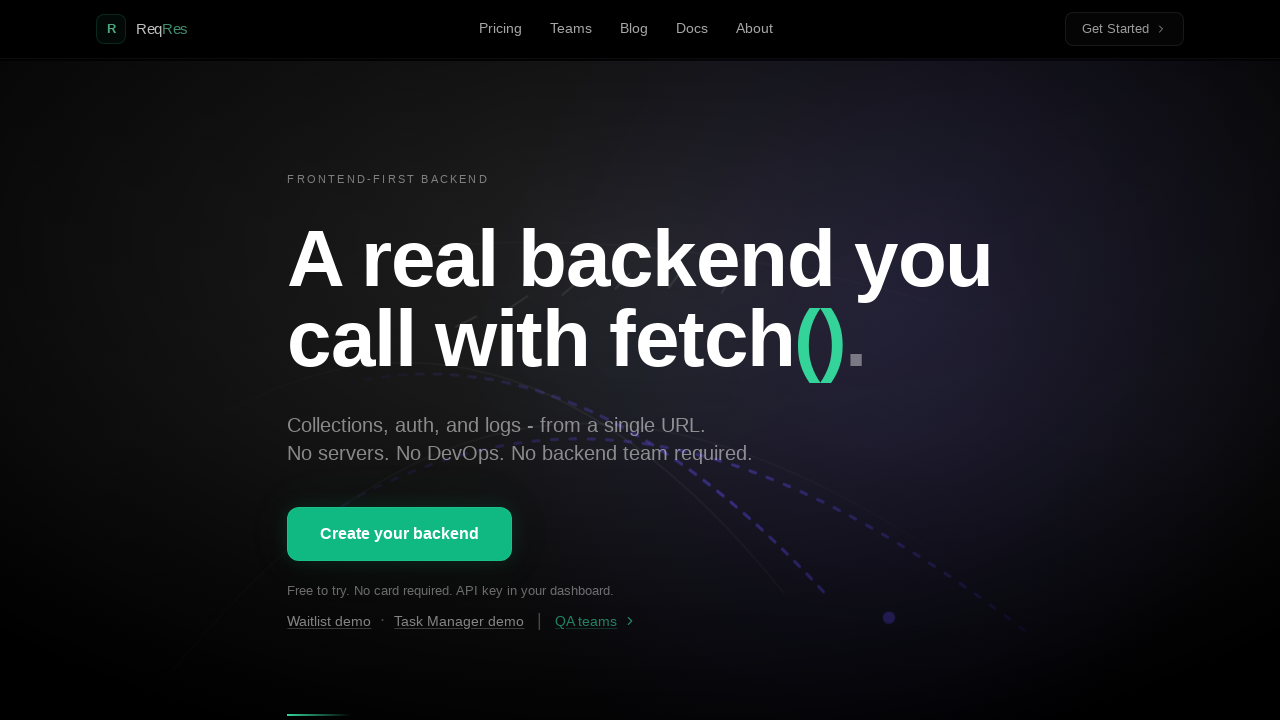

Waited for logo element to load on reqres.in homepage
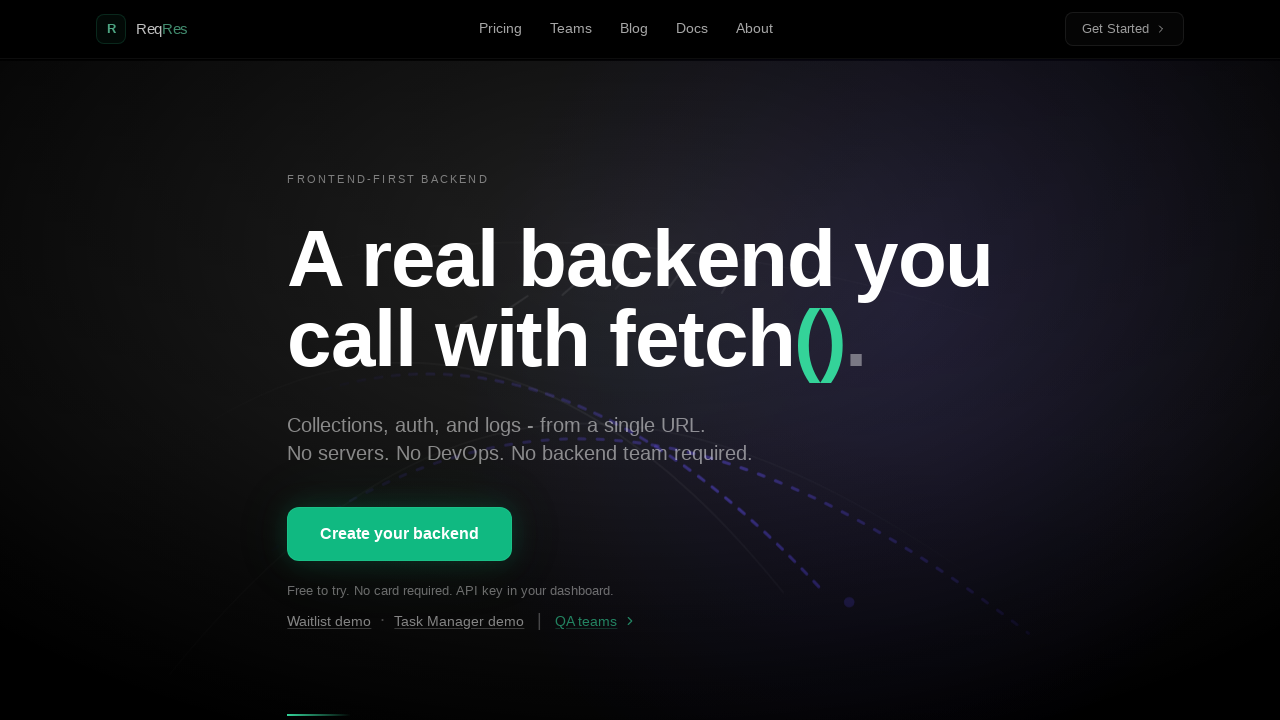

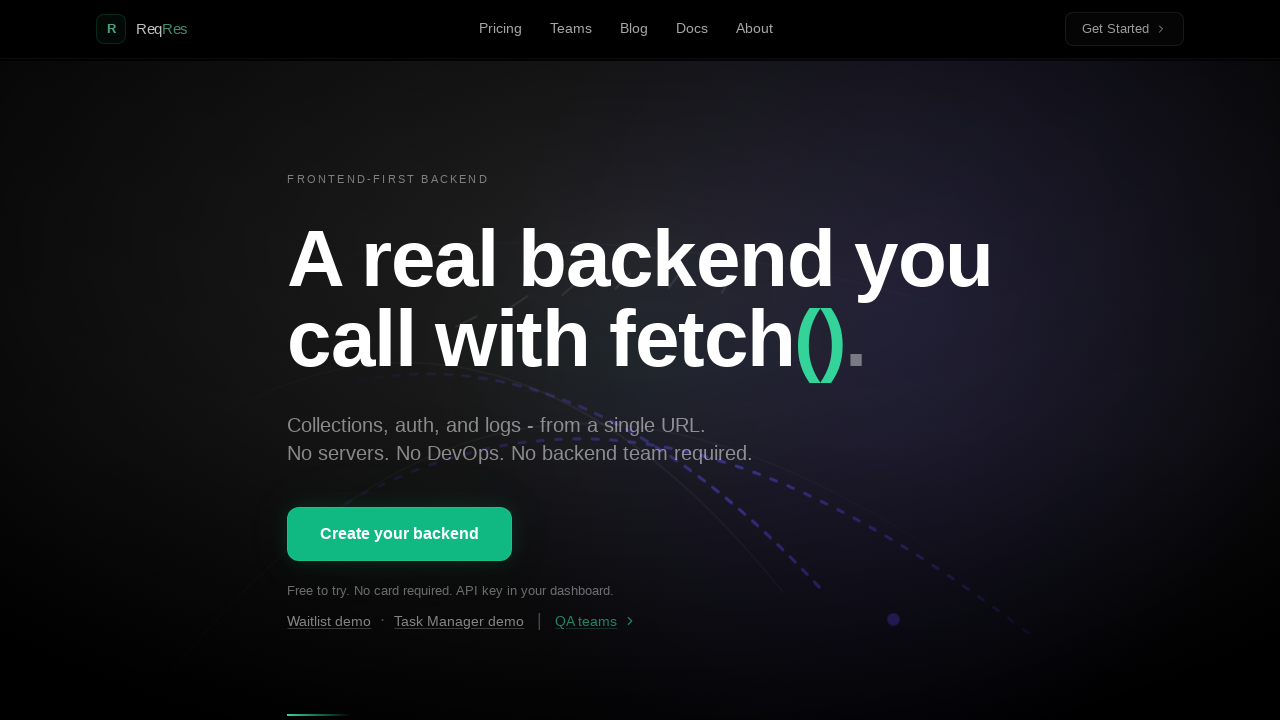